Tests that edits are saved when the input field loses focus (blur event)

Starting URL: https://demo.playwright.dev/todomvc

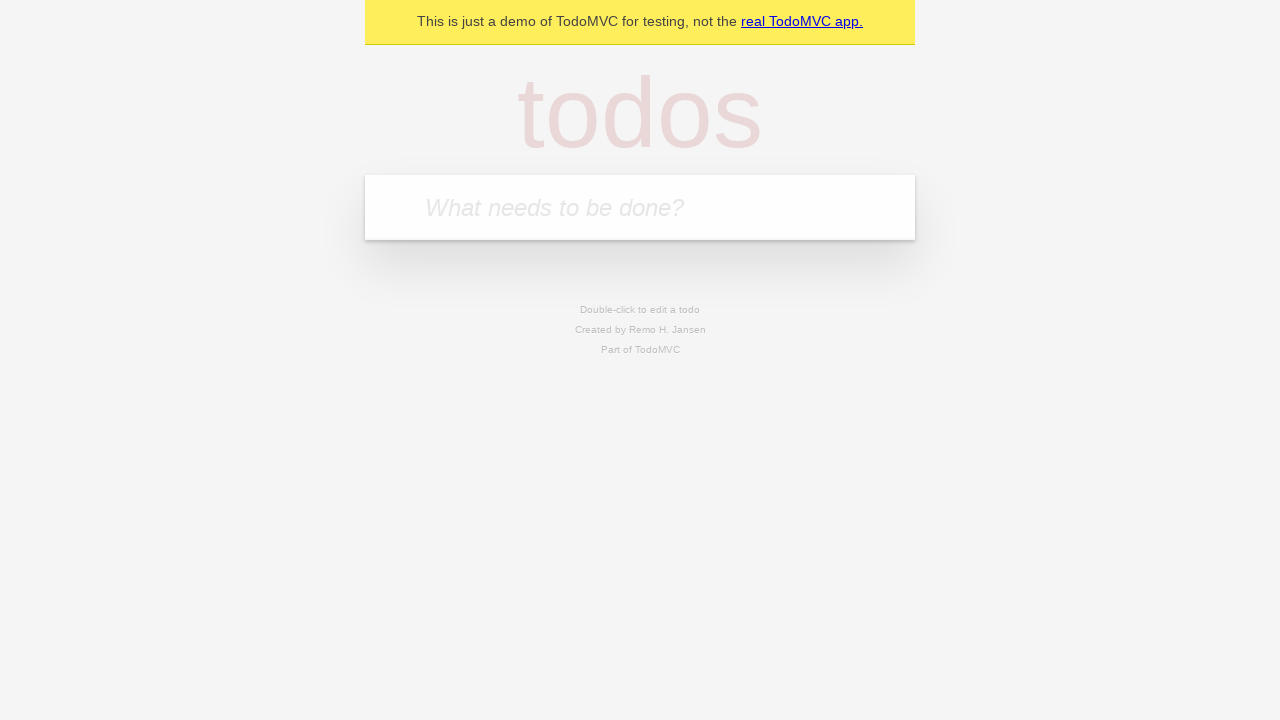

Filled new todo input with 'buy some cheese' on internal:attr=[placeholder="What needs to be done?"i]
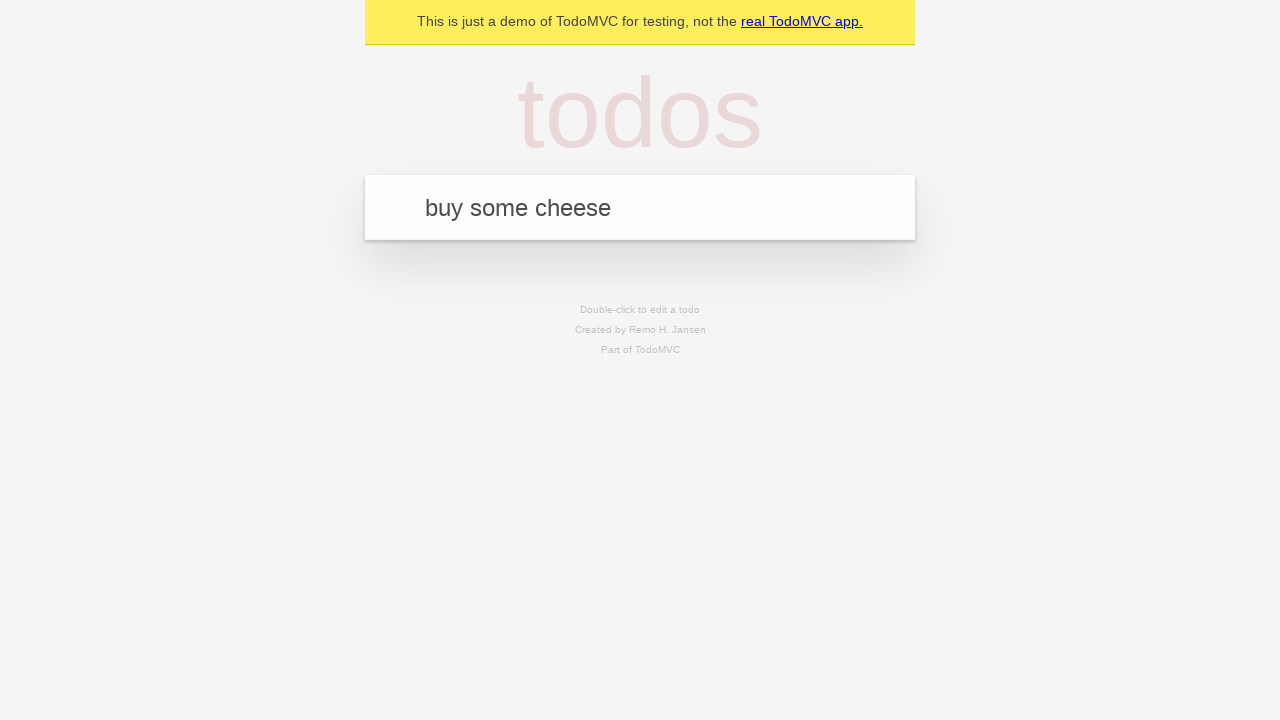

Pressed Enter to add todo 'buy some cheese' on internal:attr=[placeholder="What needs to be done?"i]
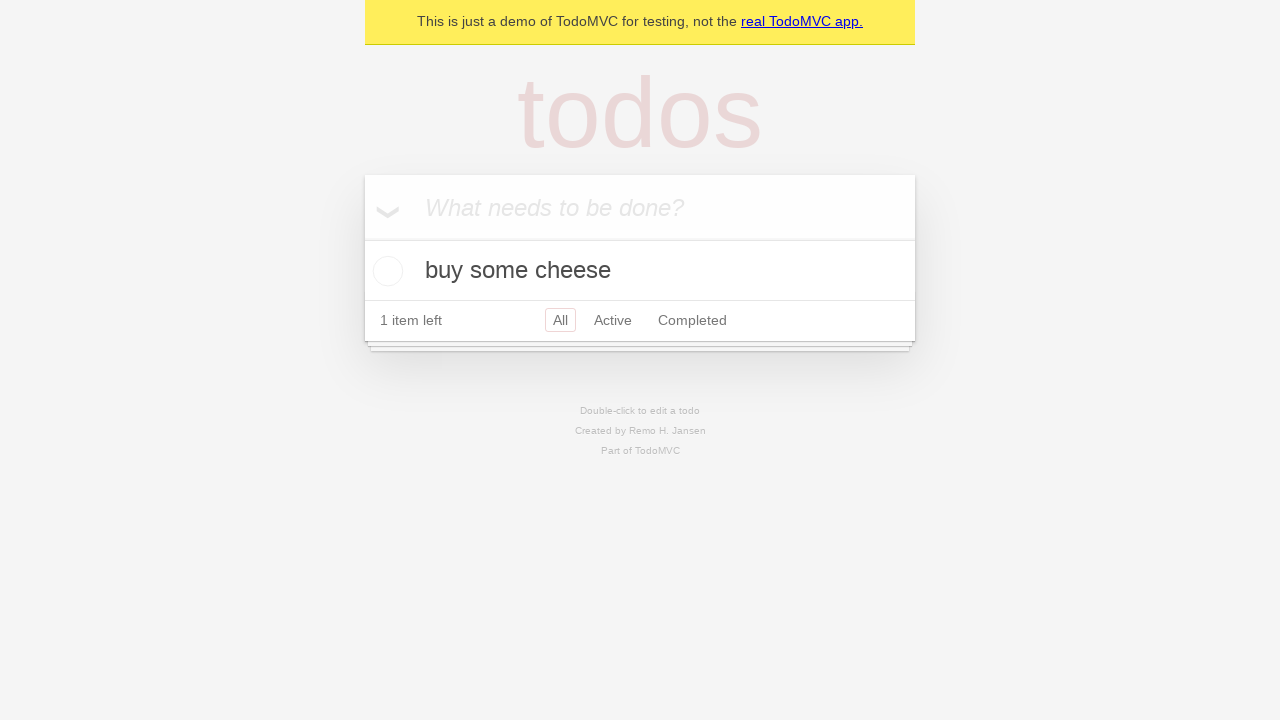

Filled new todo input with 'feed the cat' on internal:attr=[placeholder="What needs to be done?"i]
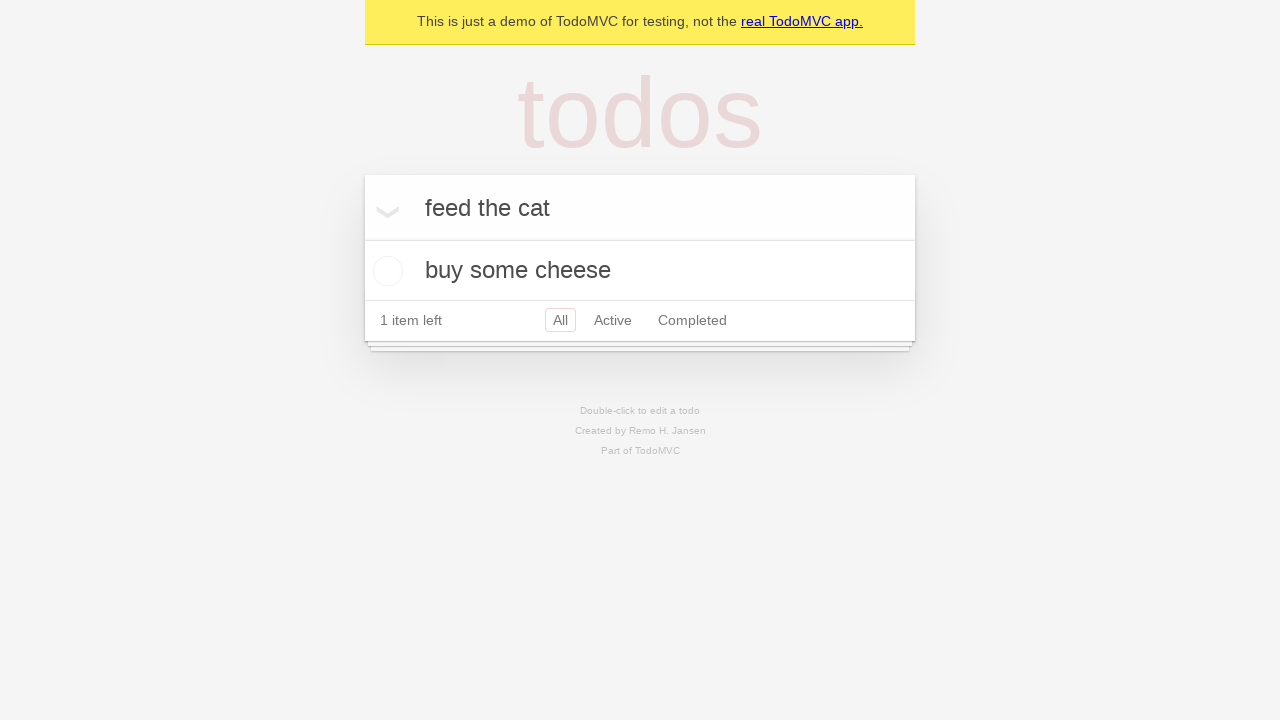

Pressed Enter to add todo 'feed the cat' on internal:attr=[placeholder="What needs to be done?"i]
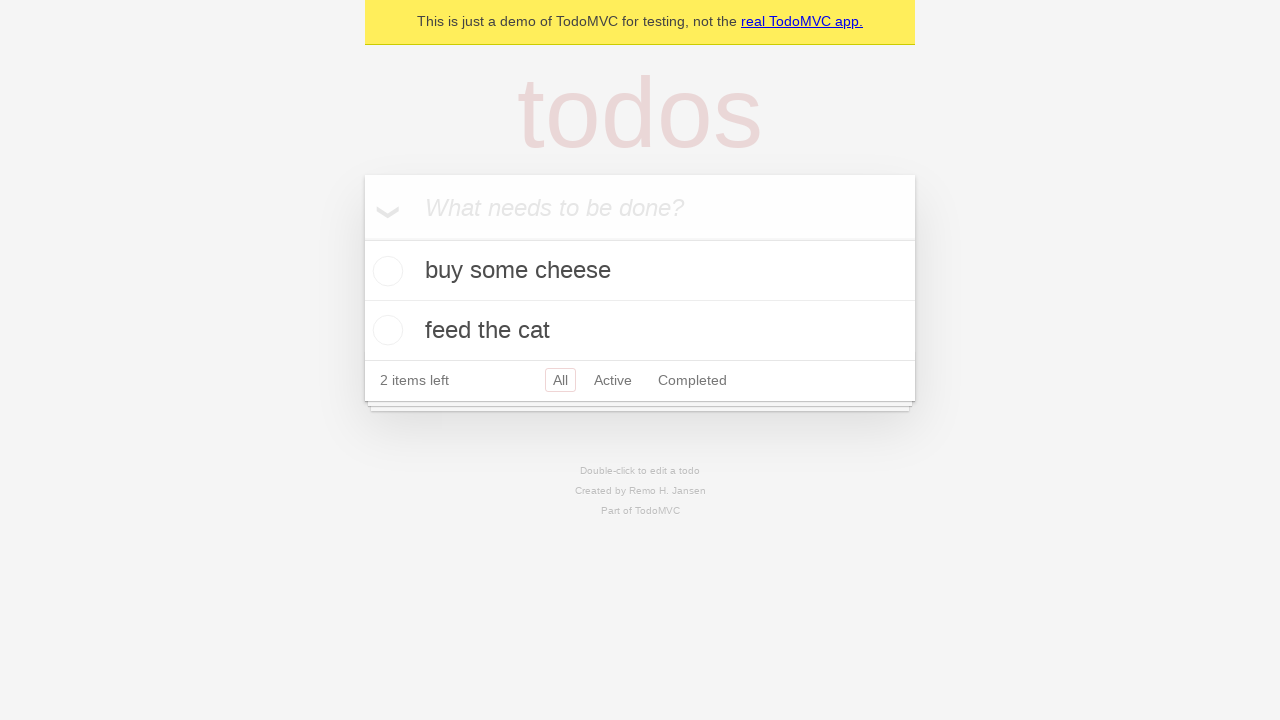

Filled new todo input with 'book a doctors appointment' on internal:attr=[placeholder="What needs to be done?"i]
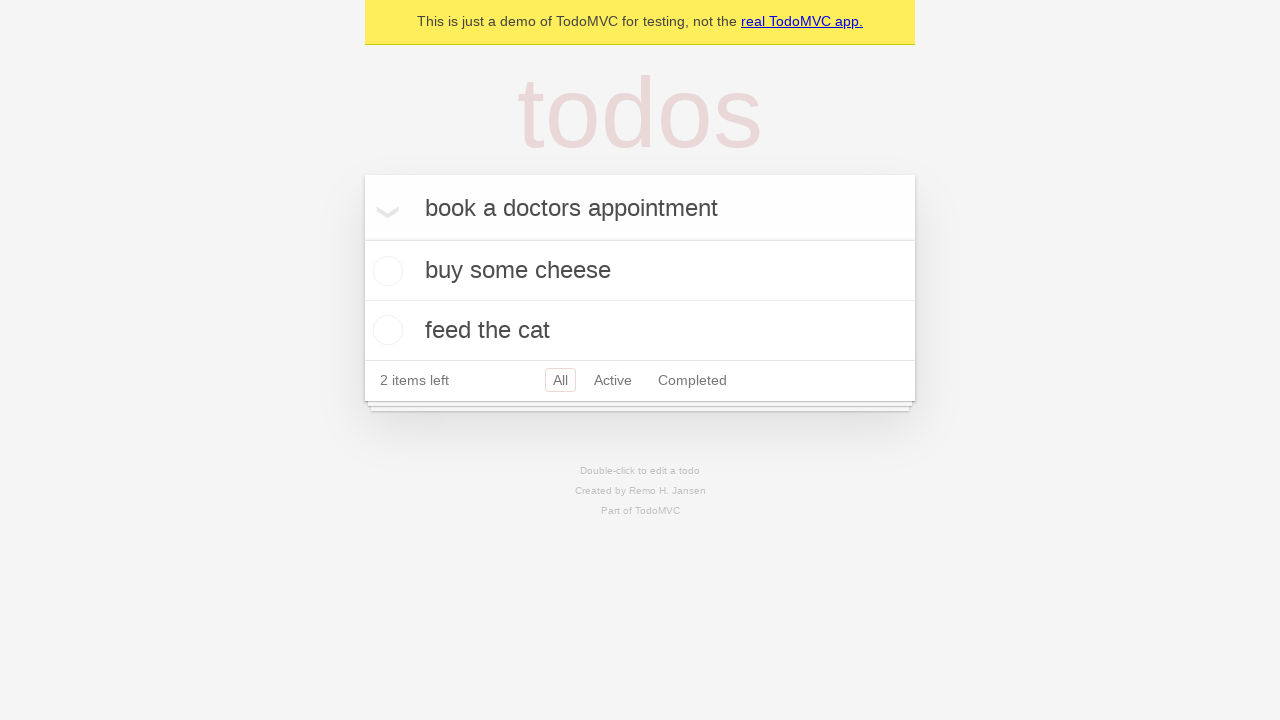

Pressed Enter to add todo 'book a doctors appointment' on internal:attr=[placeholder="What needs to be done?"i]
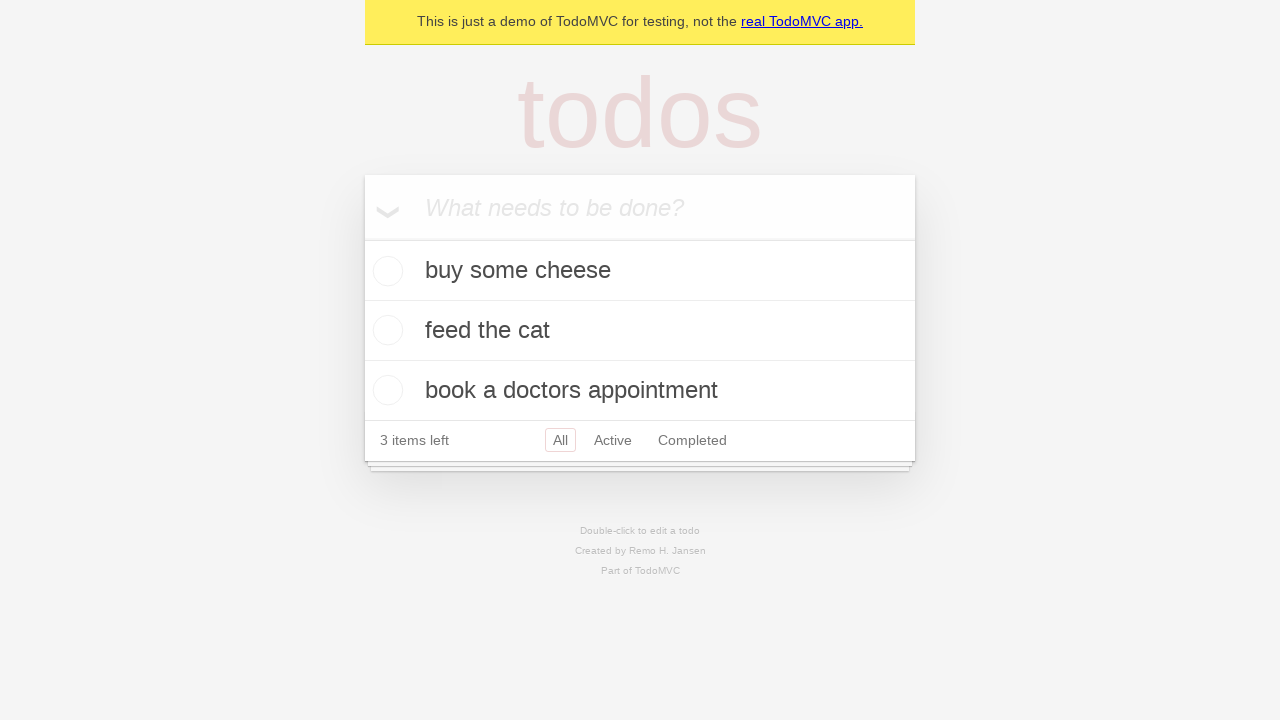

Double-clicked second todo item to enter edit mode at (640, 331) on internal:testid=[data-testid="todo-item"s] >> nth=1
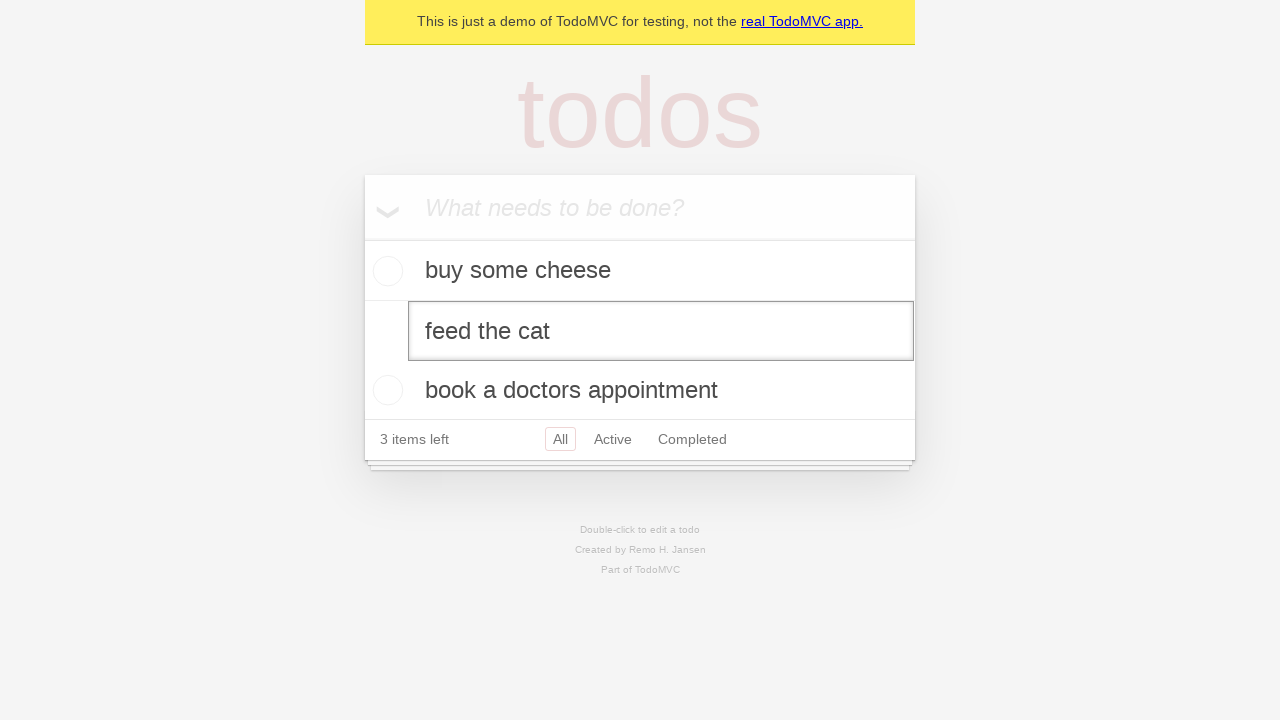

Filled edit input with 'buy some sausages' on internal:testid=[data-testid="todo-item"s] >> nth=1 >> internal:role=textbox[nam
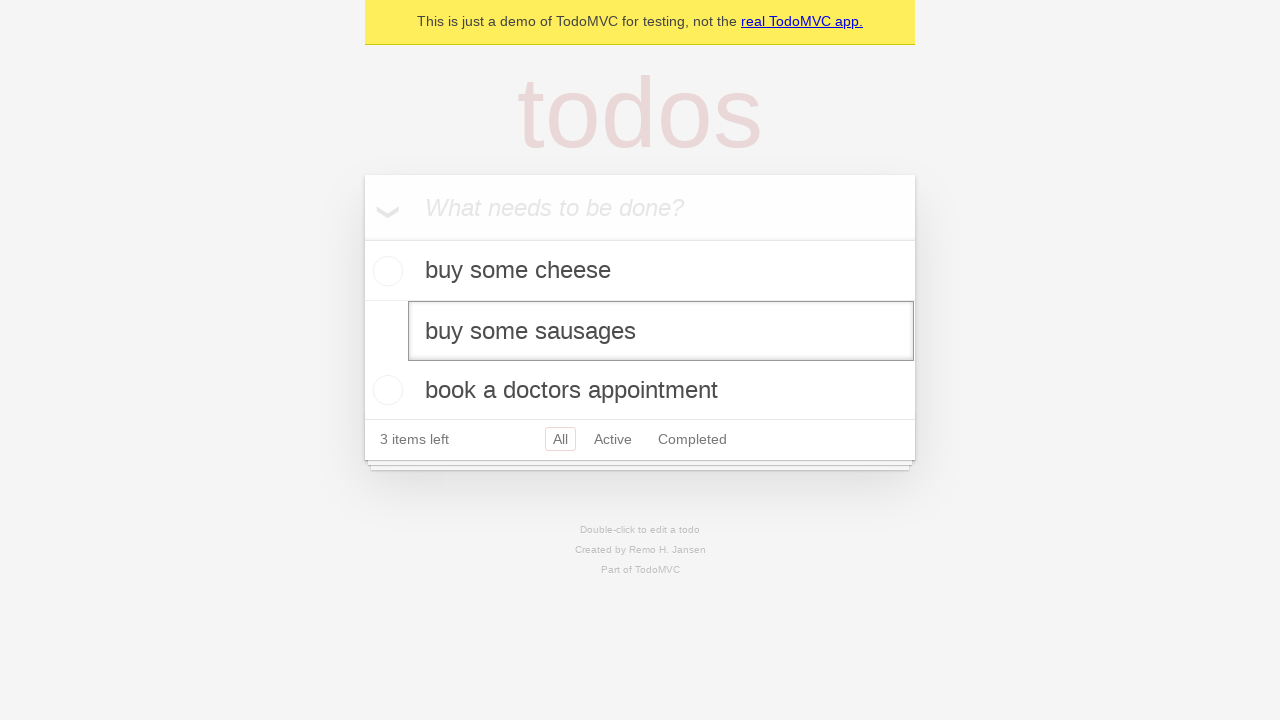

Dispatched blur event to save edits
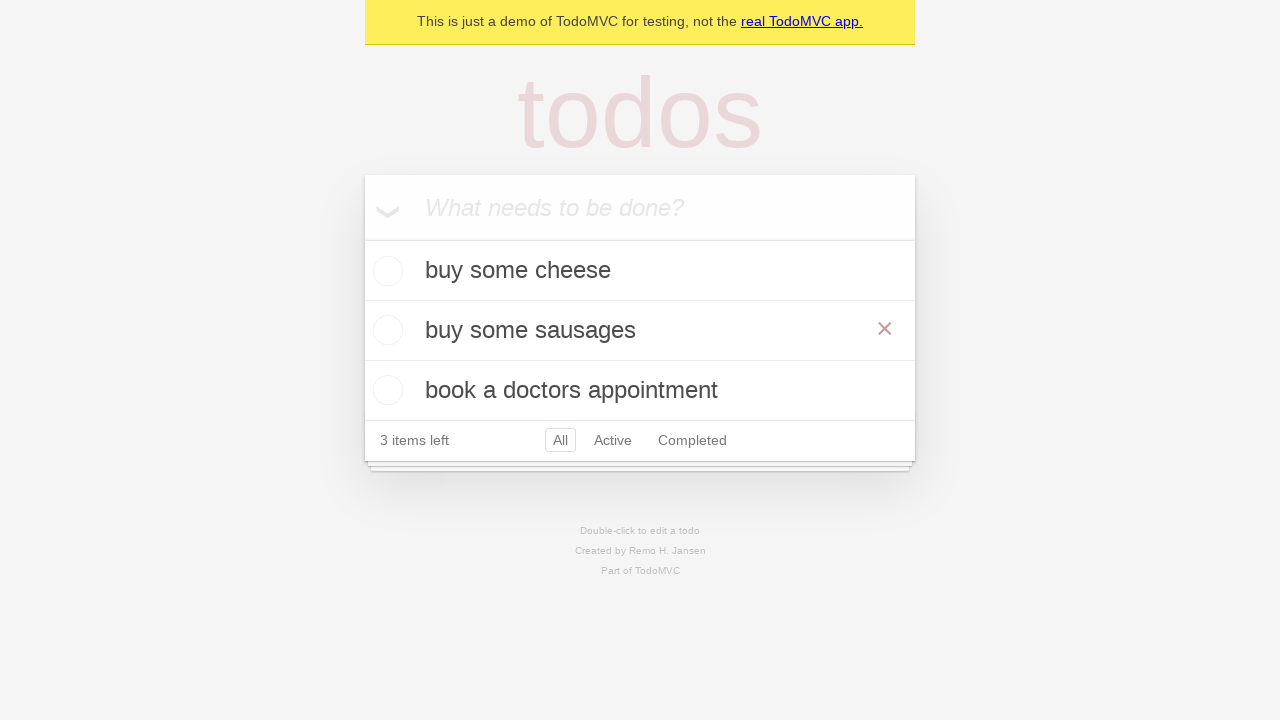

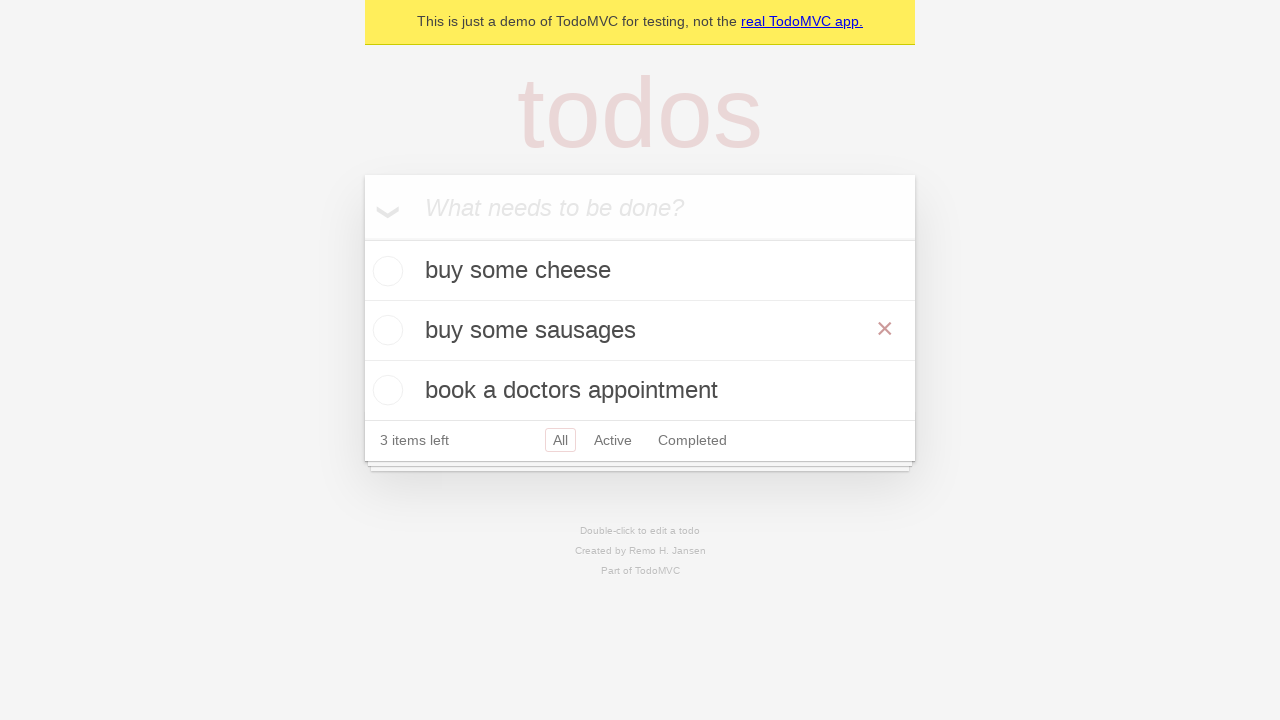